Tests multiple file upload functionality on a demo page by uploading two files and verifying the file count and names are displayed correctly in the file list.

Starting URL: https://davidwalsh.name/demo/multiple-file-upload.php

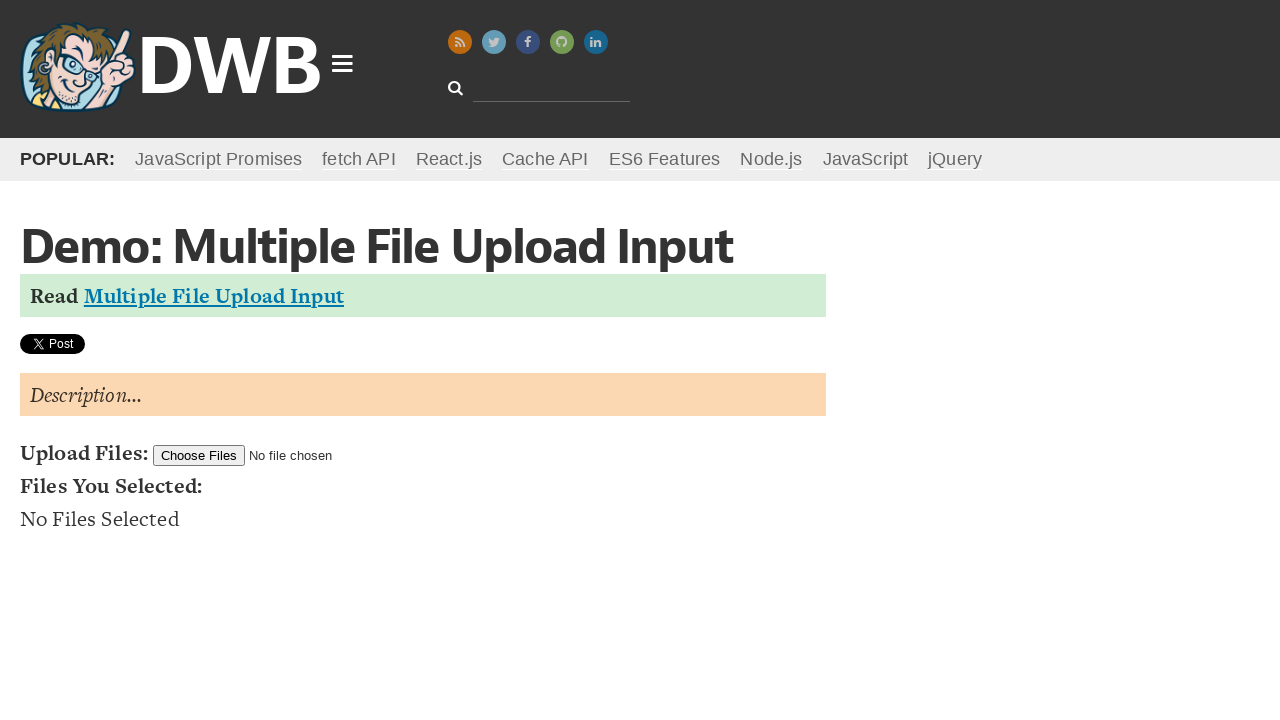

Created temporary test files (test1.txt and test2.txt)
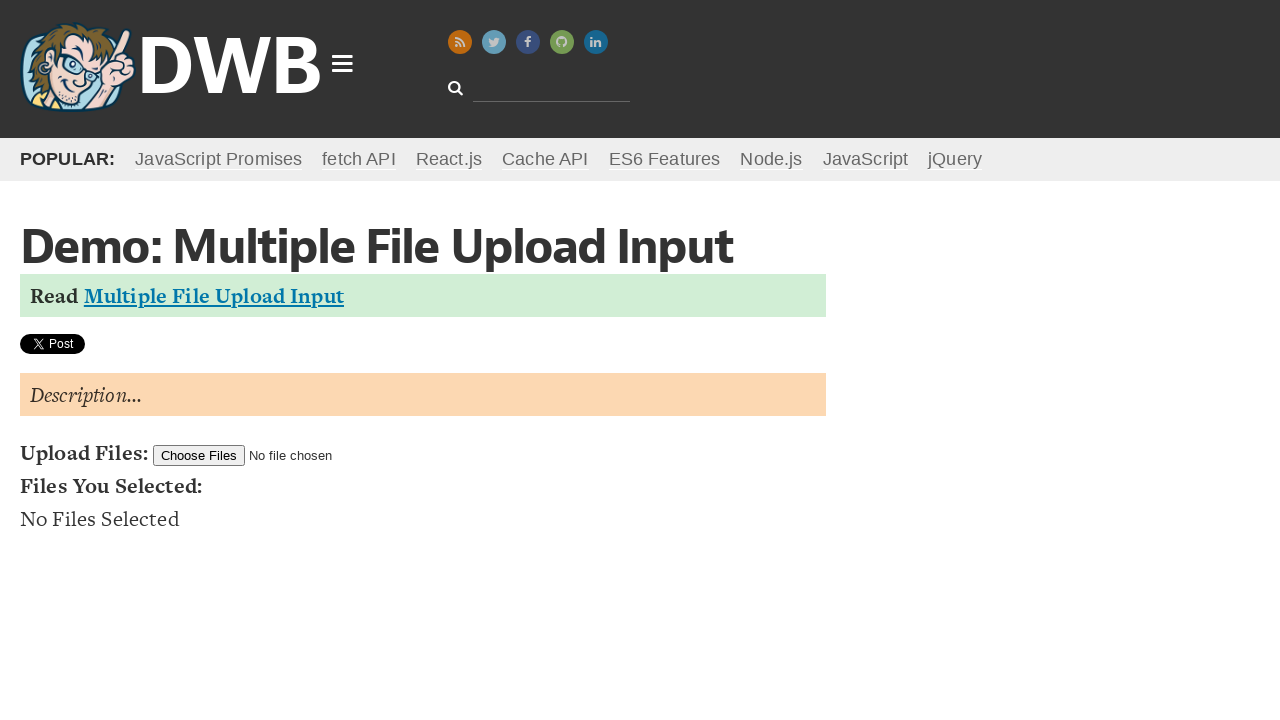

Set input files with test1.txt and test2.txt
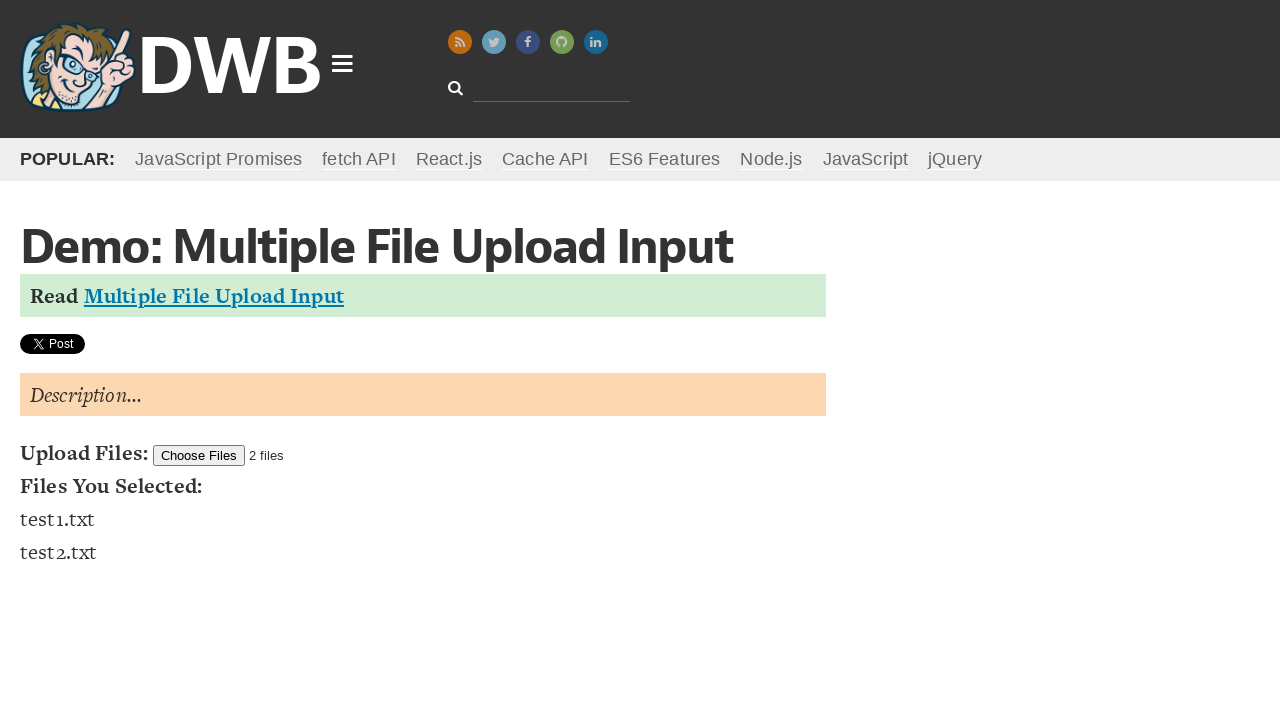

Waited for file list items to appear
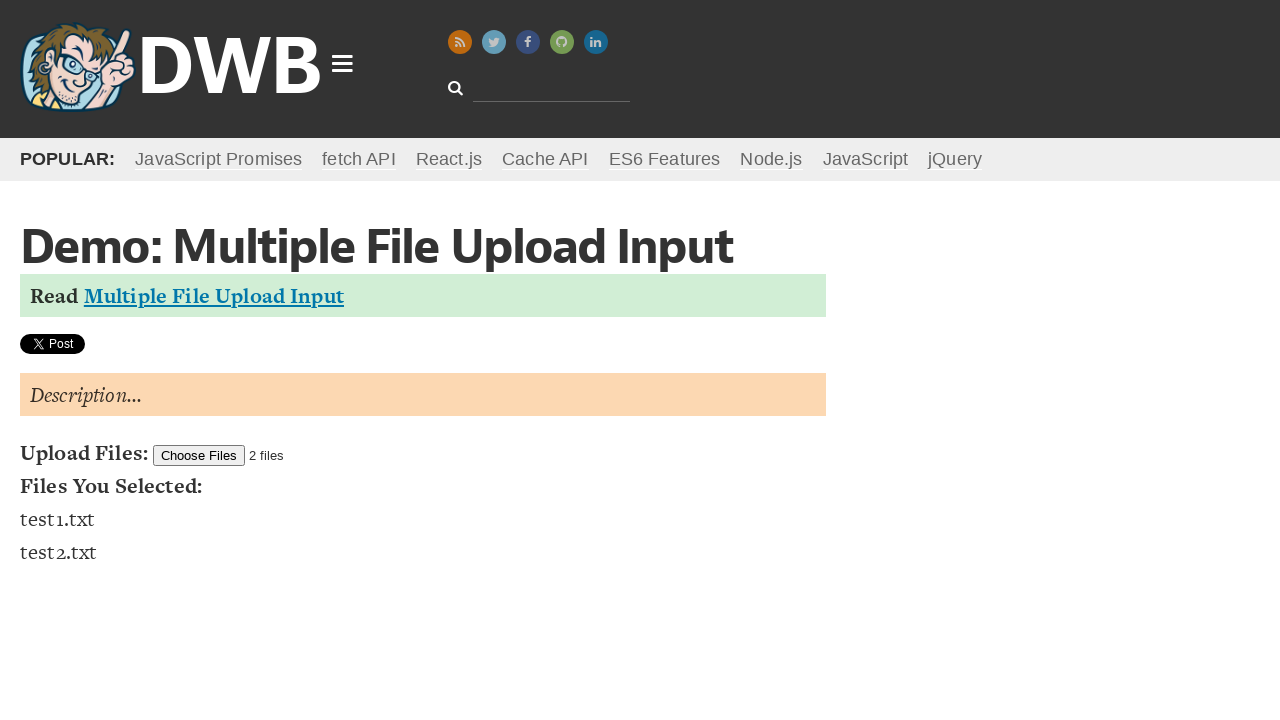

Verified that 2 files were uploaded
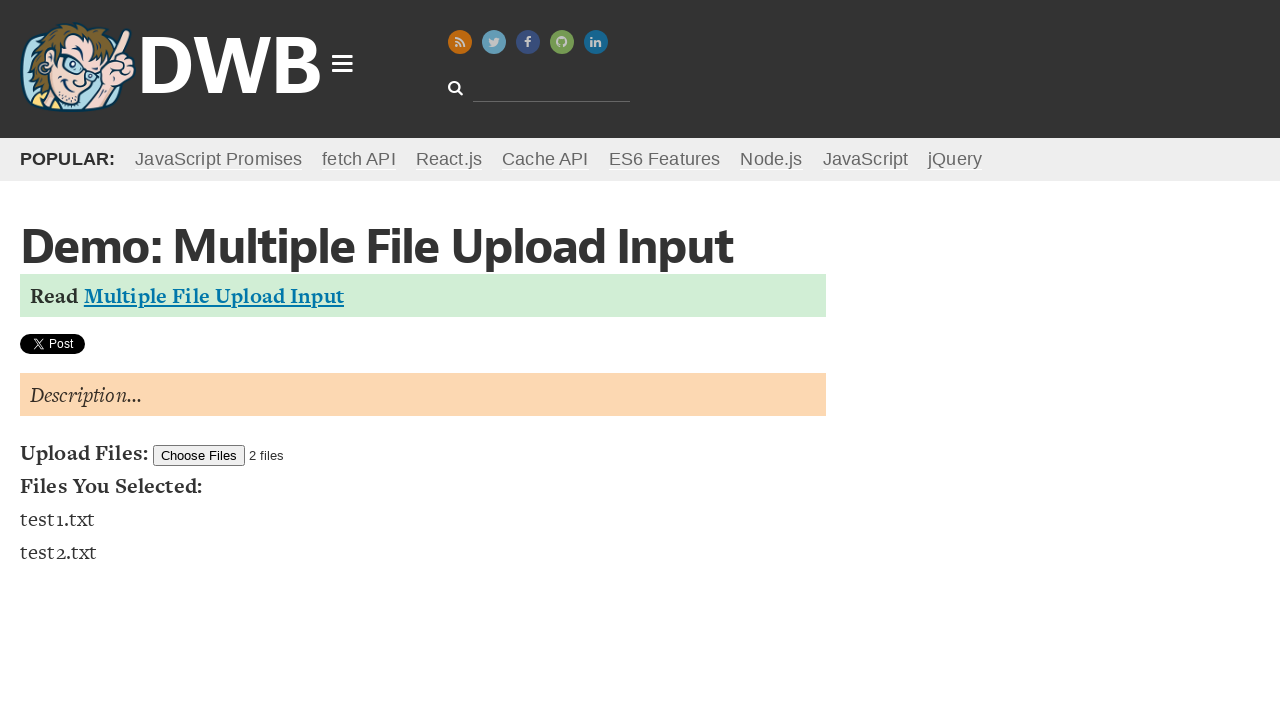

Verified first file name is 'test1.txt'
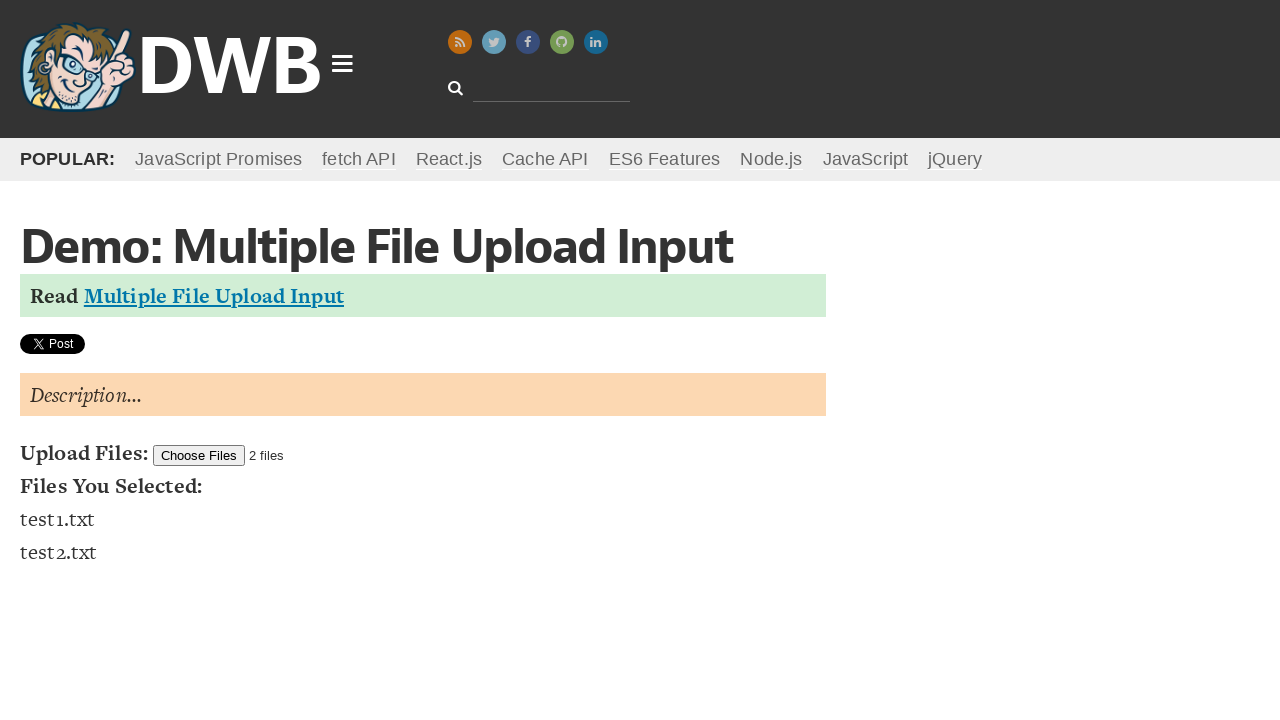

Verified second file name is 'test2.txt'
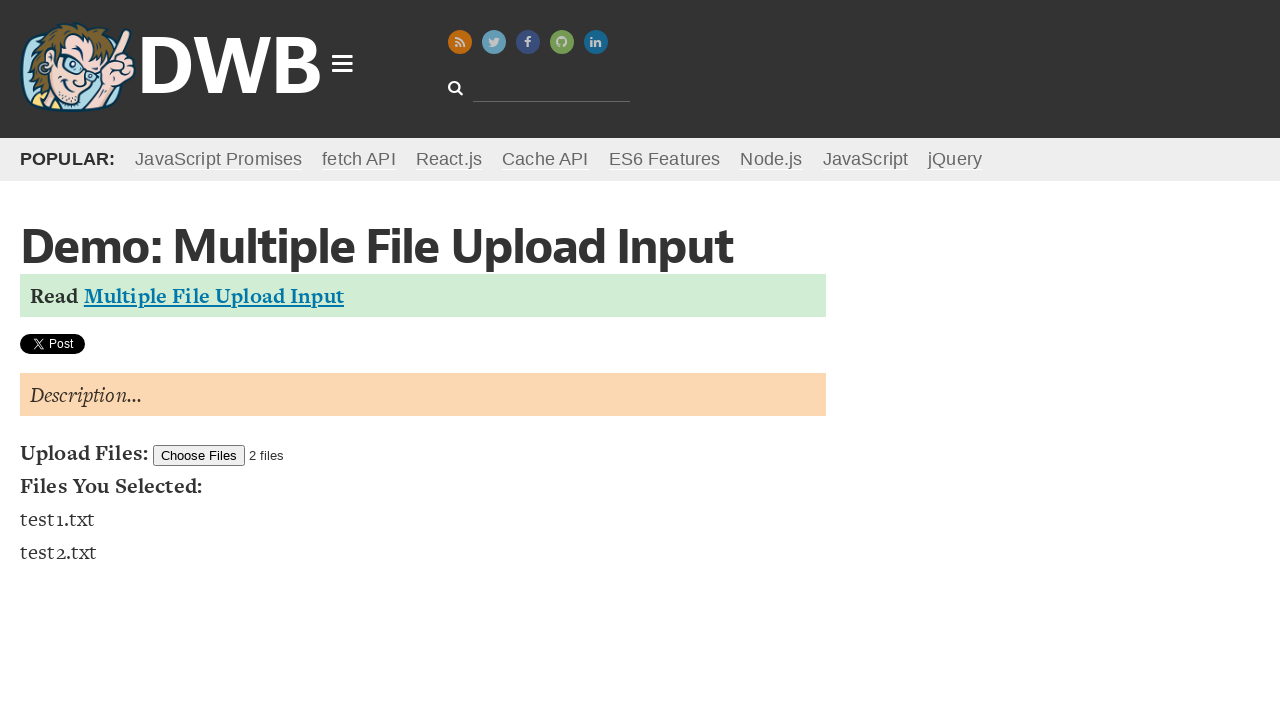

Cleaned up temporary test files
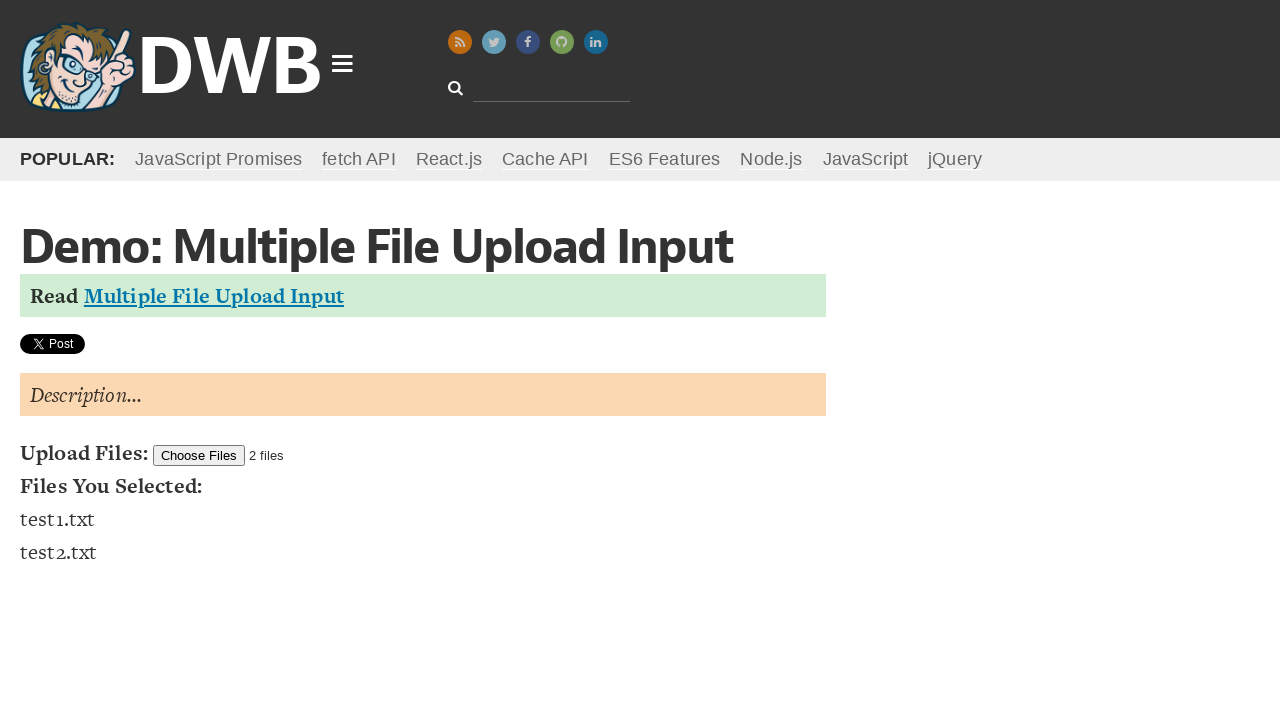

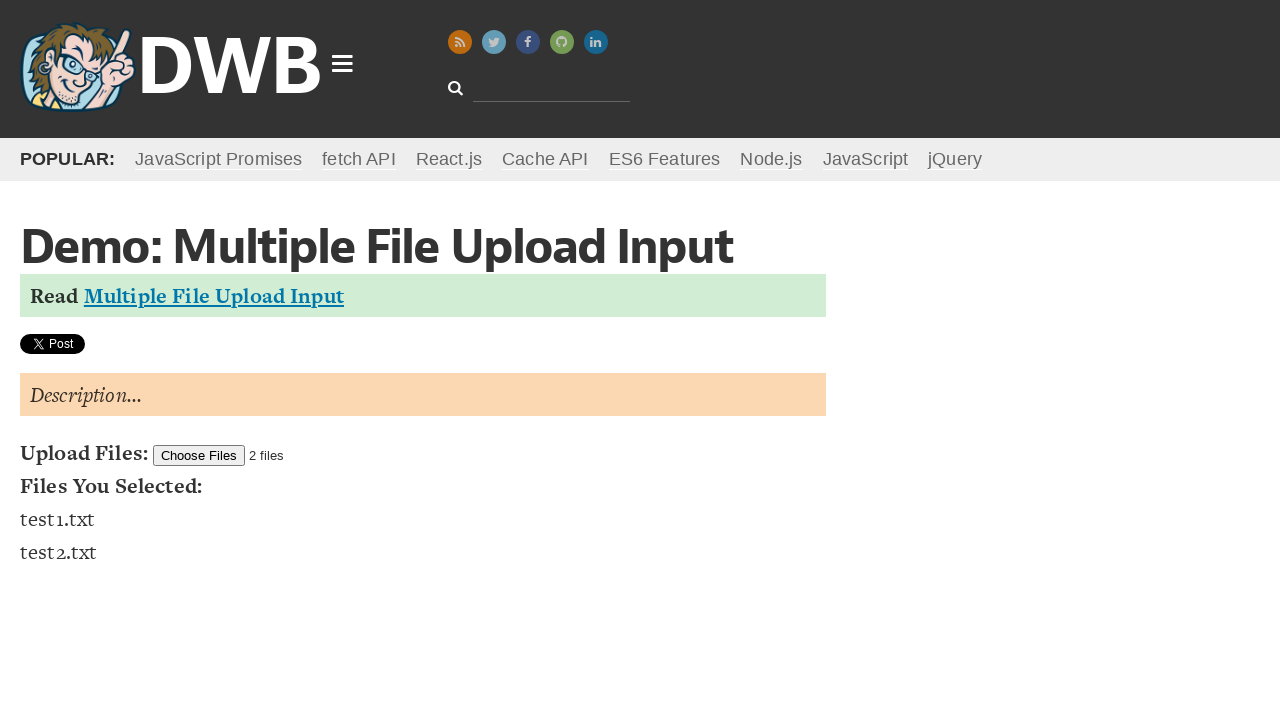